Tests a registration form by checking if the create account button is initially disabled, filling in all required fields, and verifying the button becomes enabled

Starting URL: https://idorenyinankoh.github.io/loginPage/

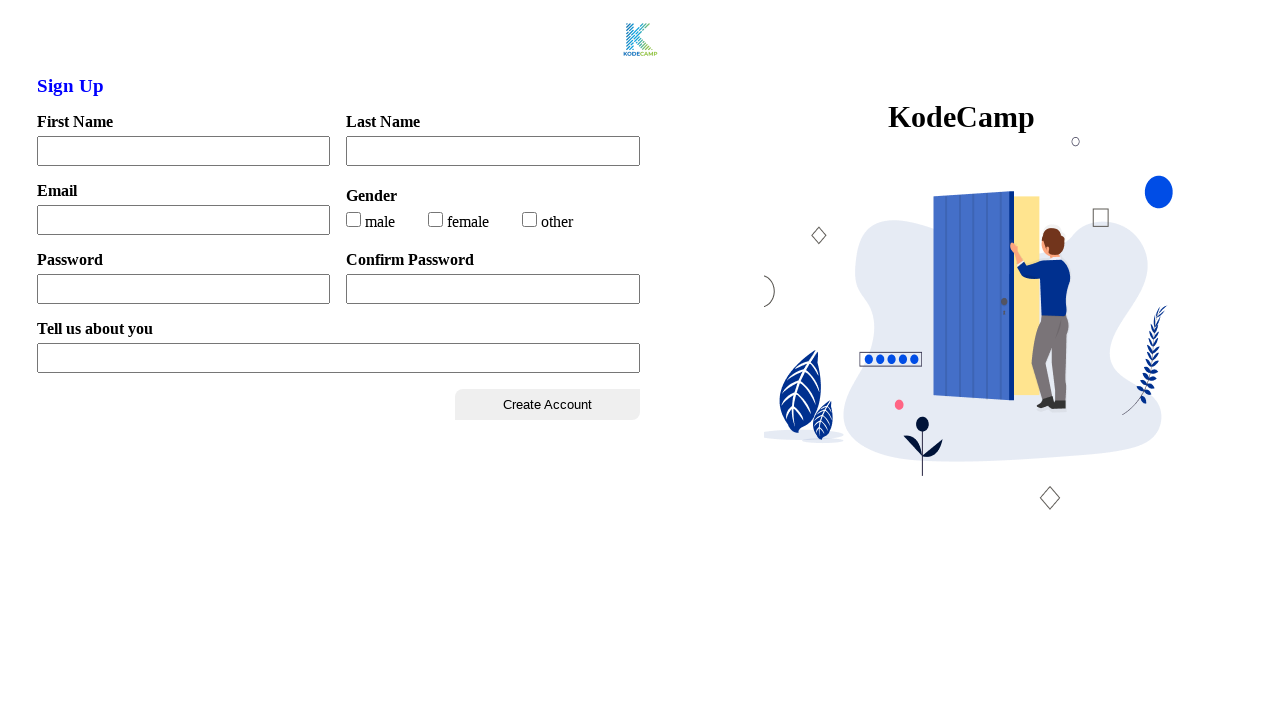

Located create account button and checked initial enabled state
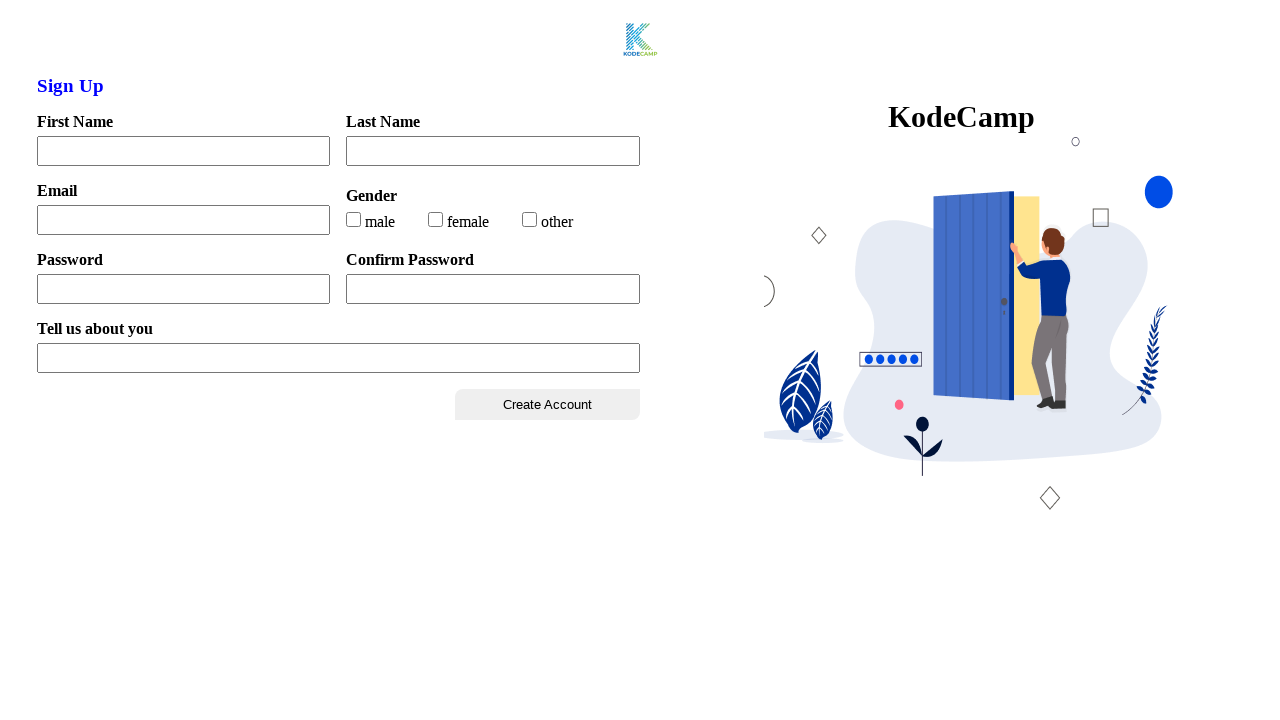

Filled in first name field with 'Testers' on #firstName
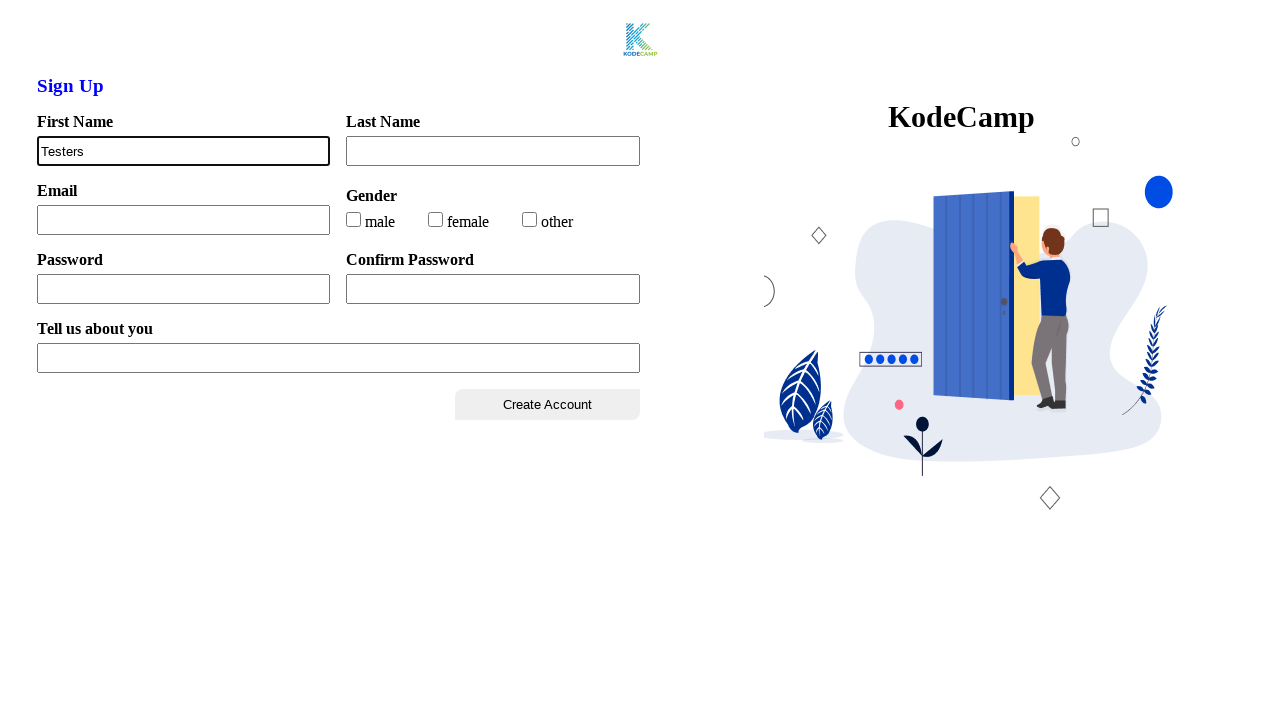

Filled in last name field with 'Bug' on #lastName
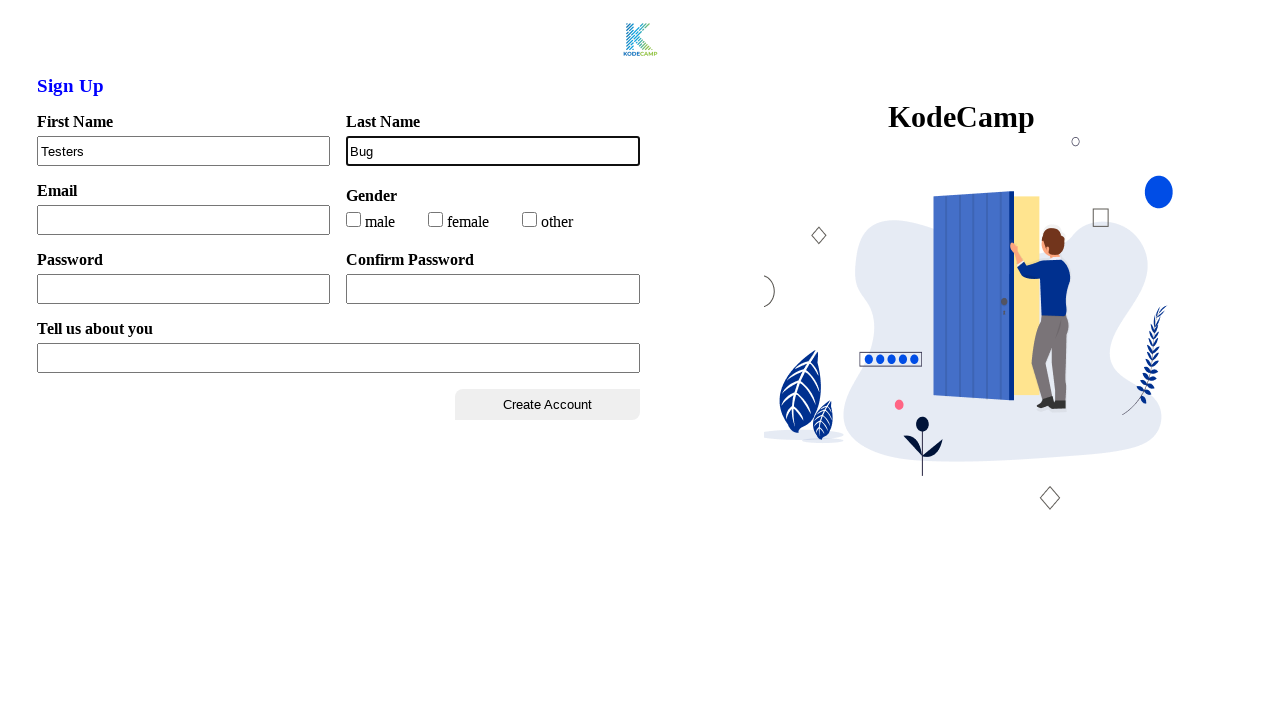

Filled in email field with 'testerbug@gmail.com' on #email
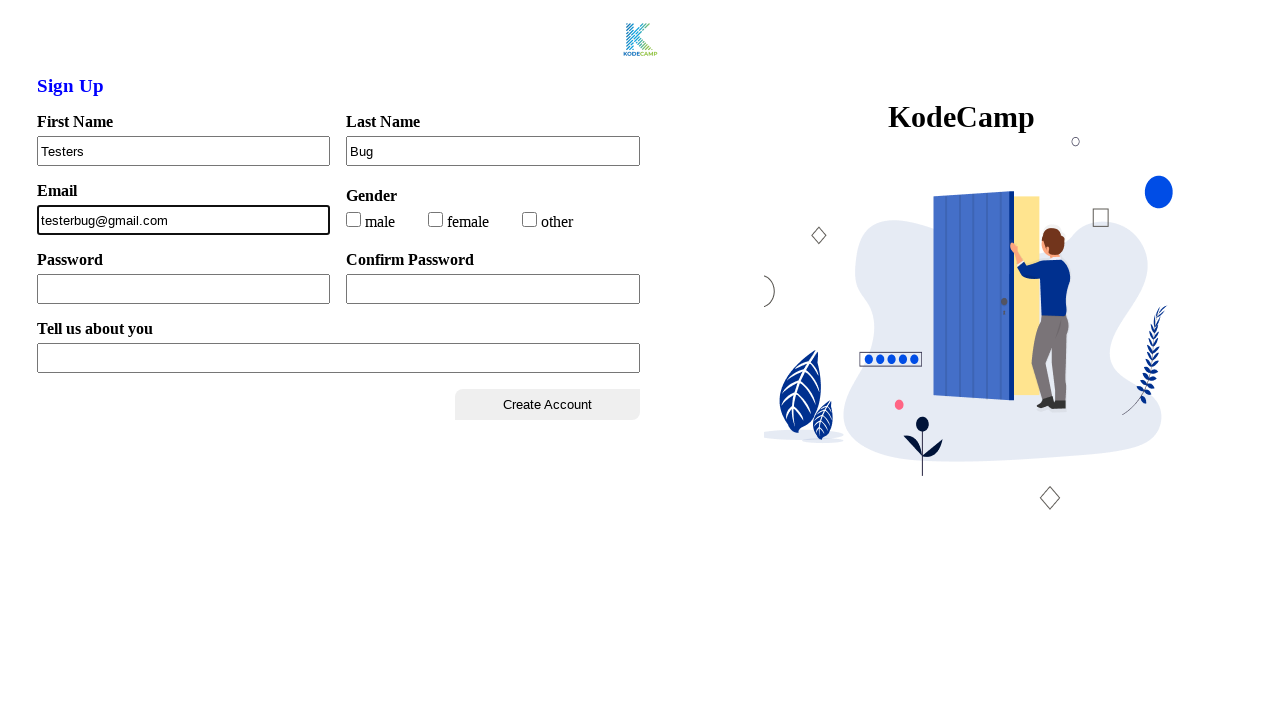

Selected male radio button at (354, 219) on #male
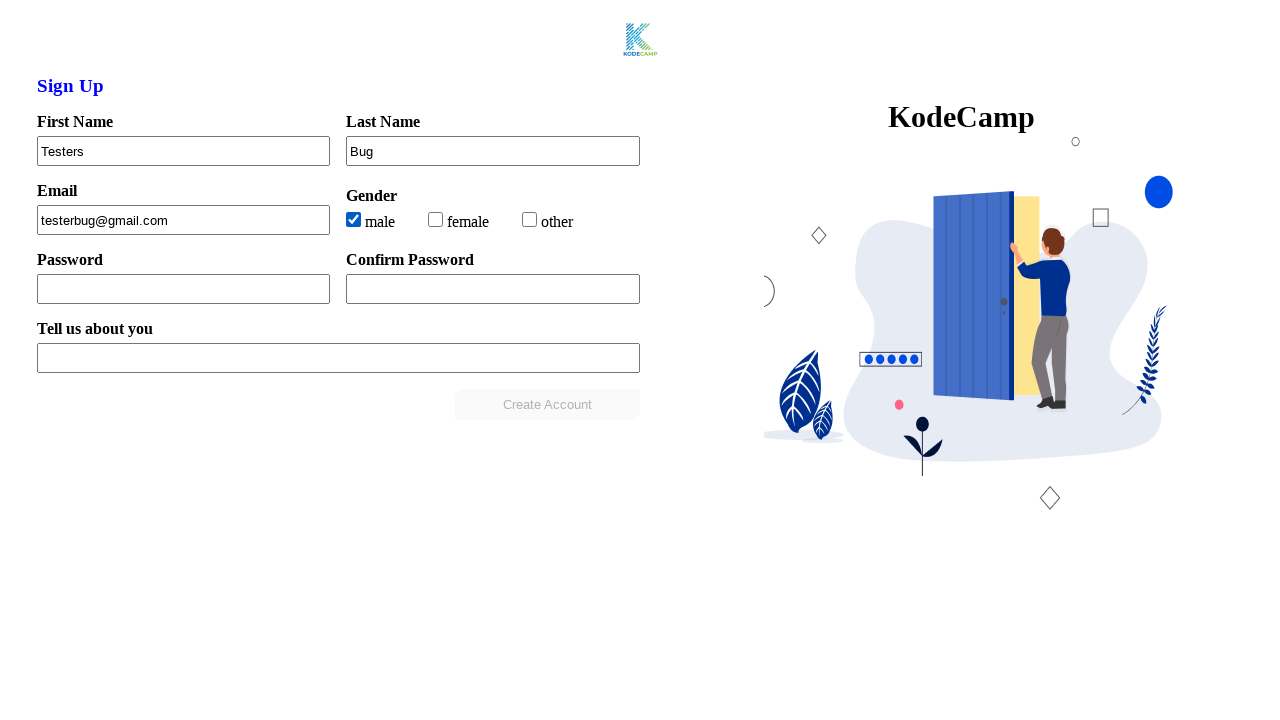

Filled in password field with 'Testers' on #password
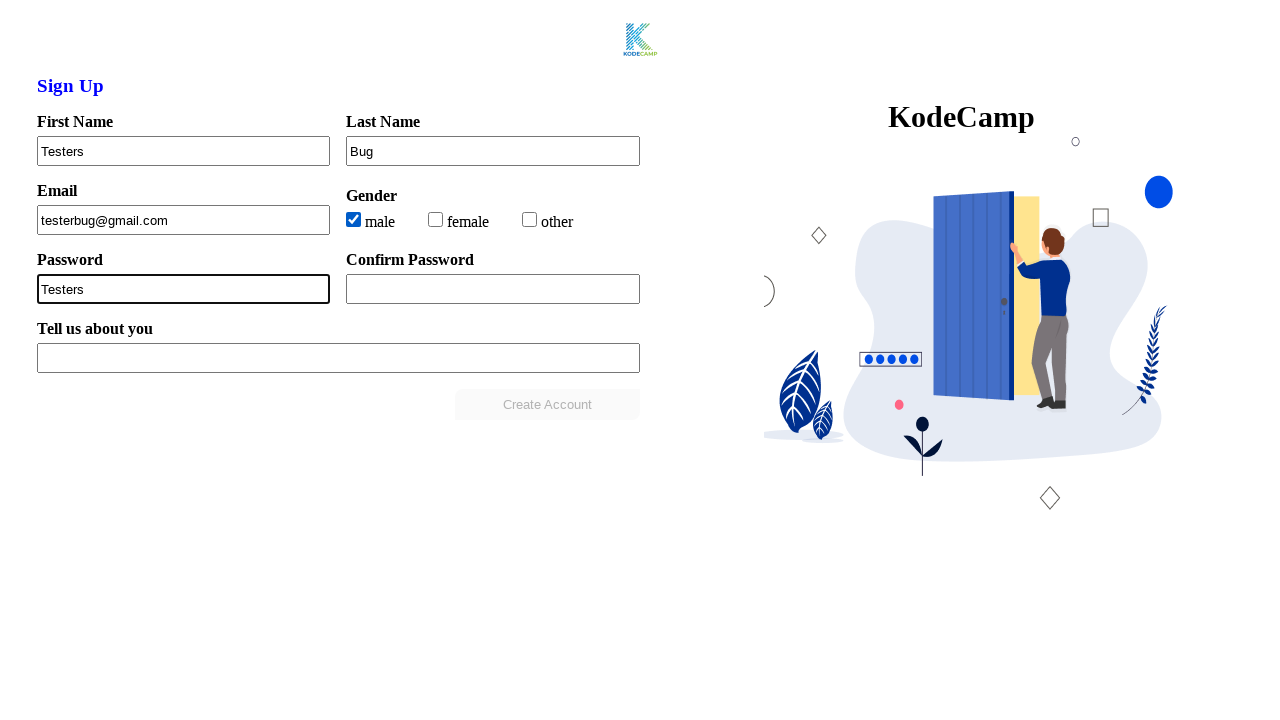

Filled in confirm password field with 'Testers' on #confirmPass
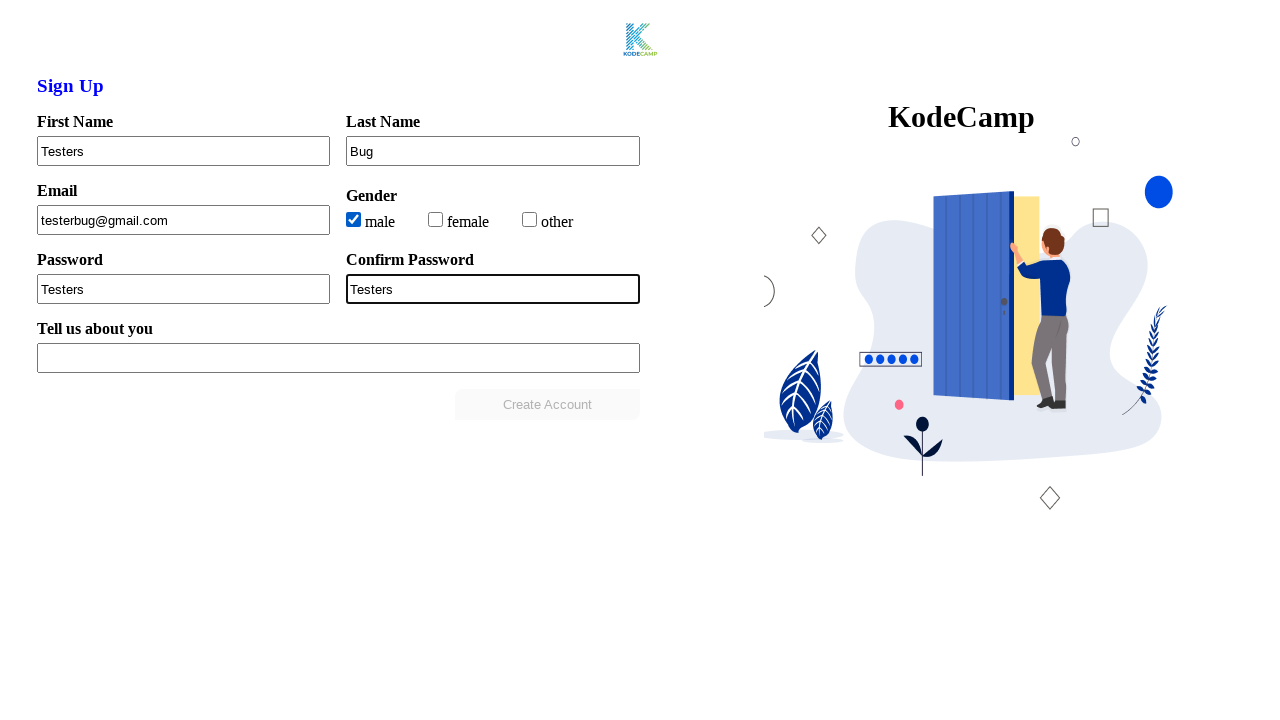

Filled in experience level field with 'I am a tester' on #xpLevel
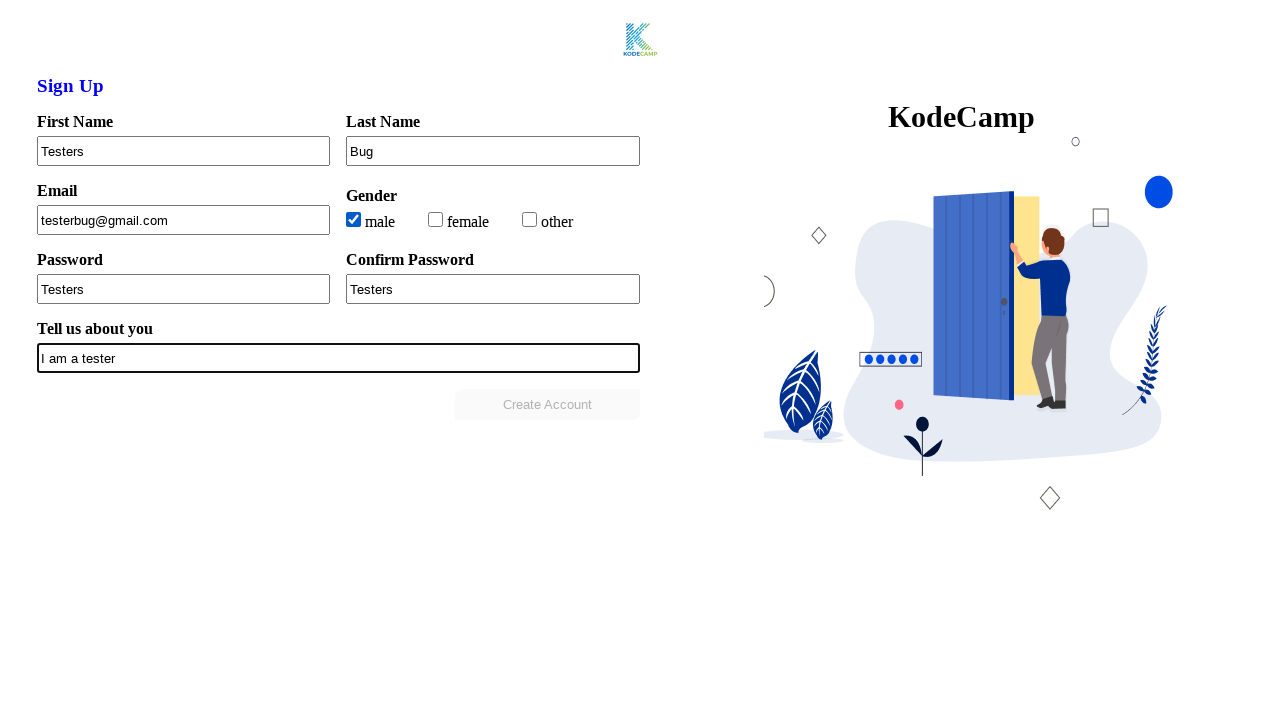

Checked create account button final enabled state after filling all fields
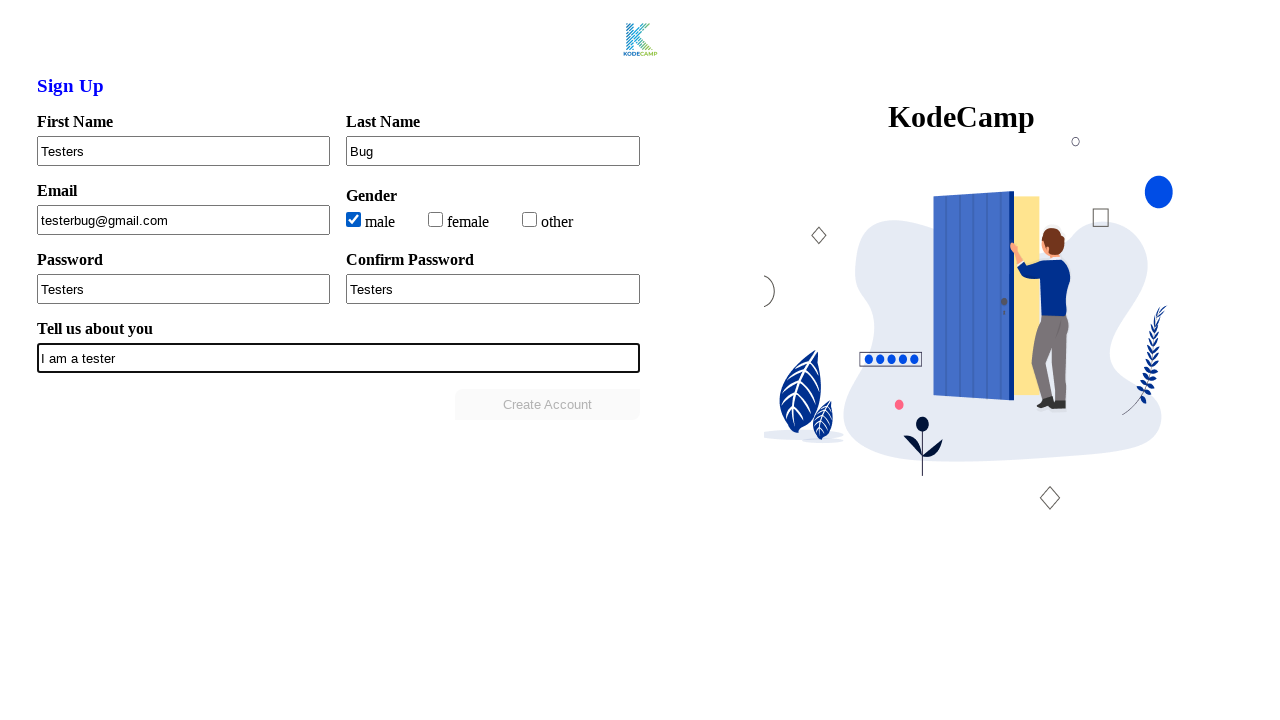

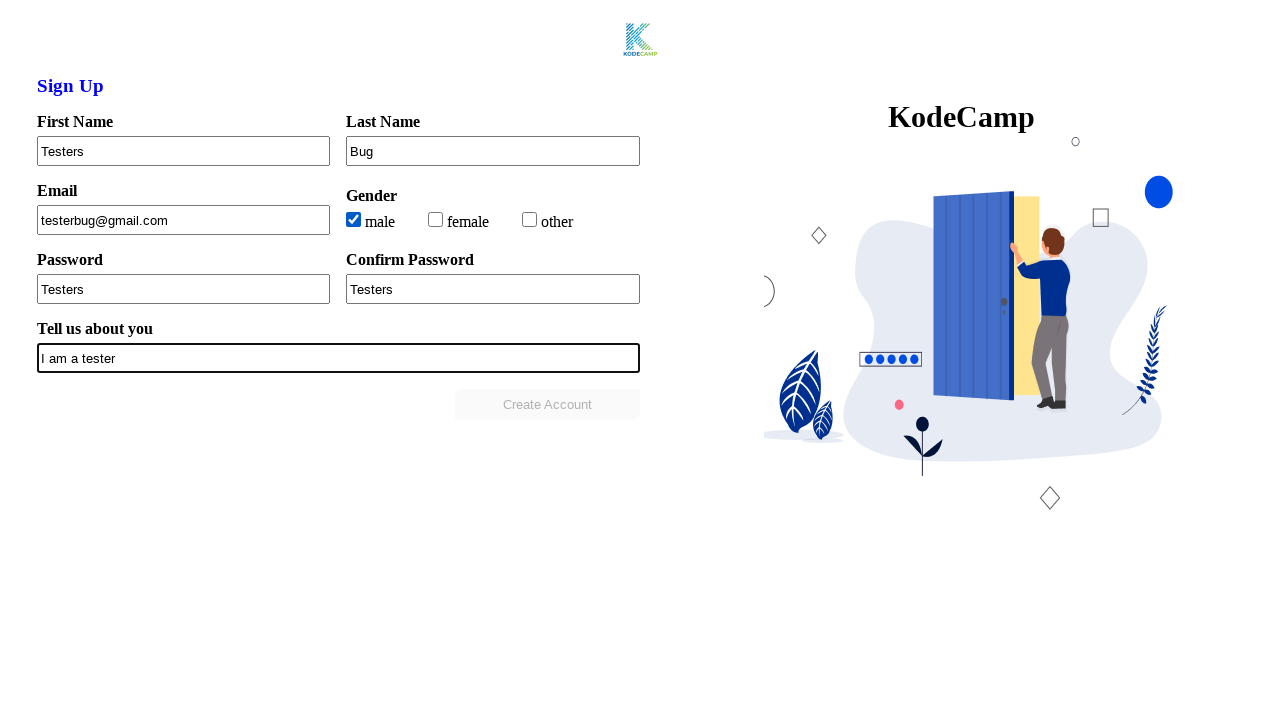